Tests registration form phone number validation with various invalid formats - too short, too long, and invalid prefix

Starting URL: https://alada.vn/tai-khoan/dang-ky.html

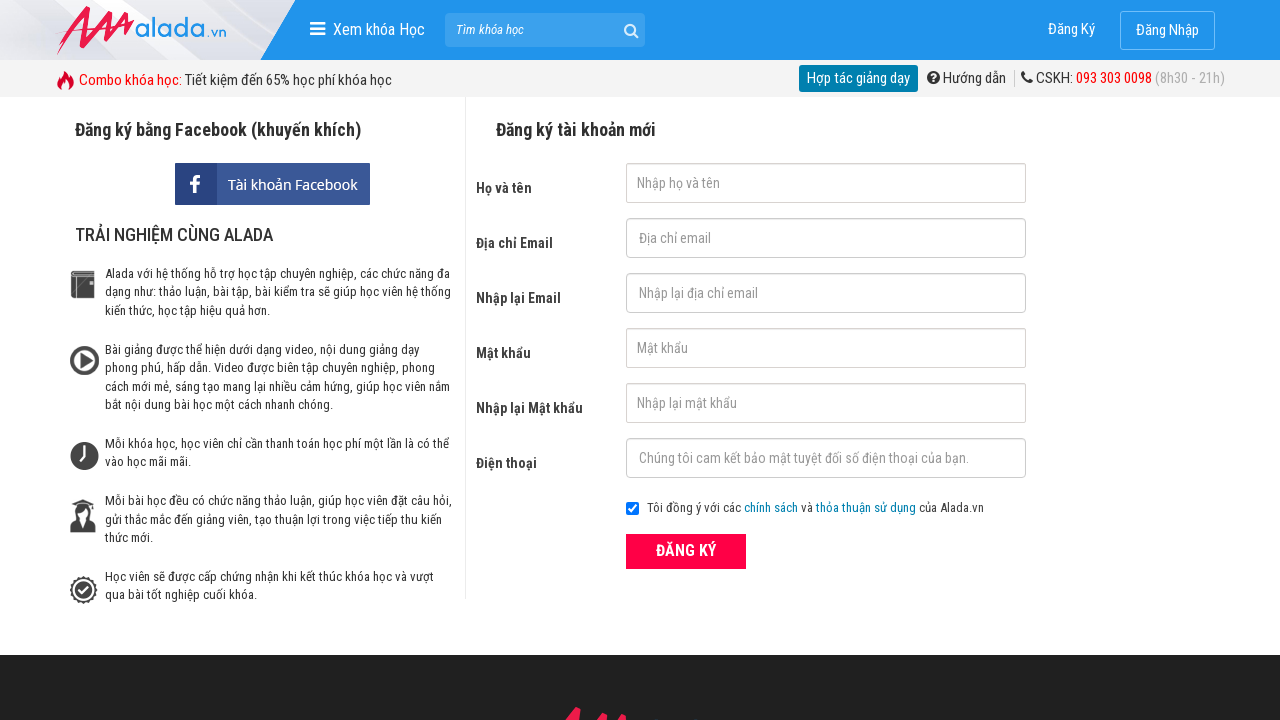

Filled first name field with 'Hoang Anh Test' on #txtFirstname
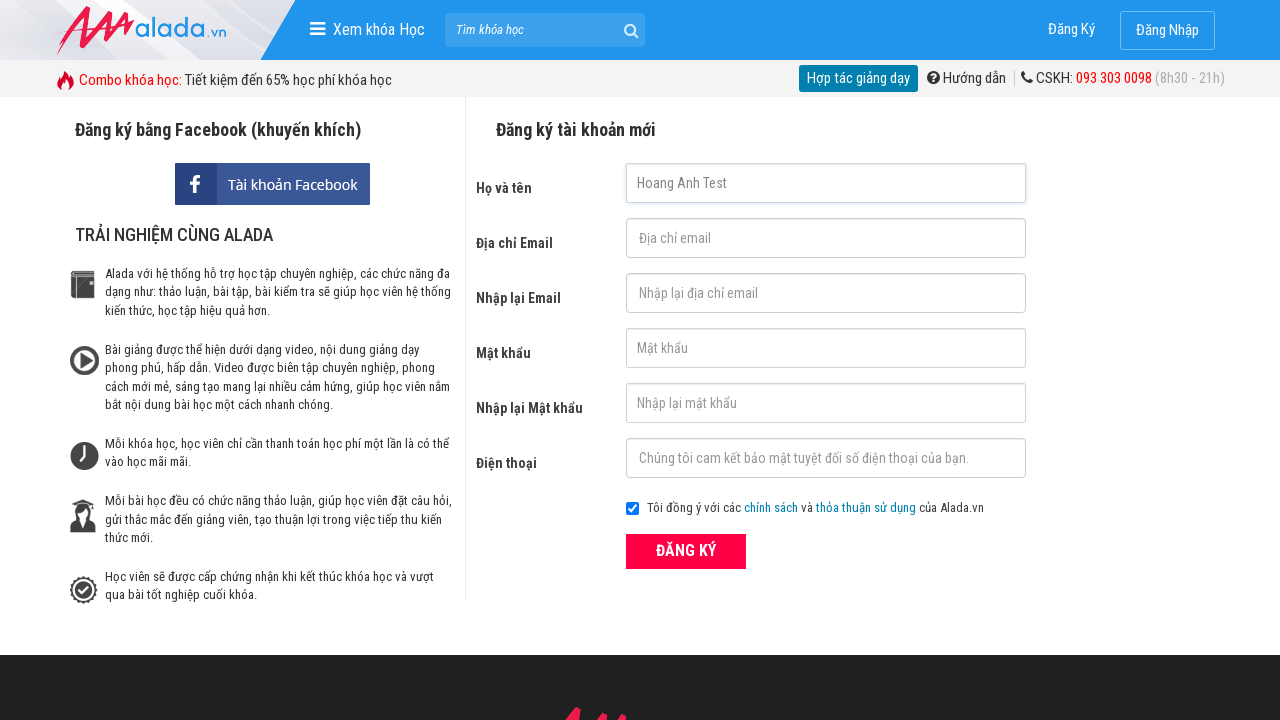

Filled email field with 'testphone@gmail.com' on #txtEmail
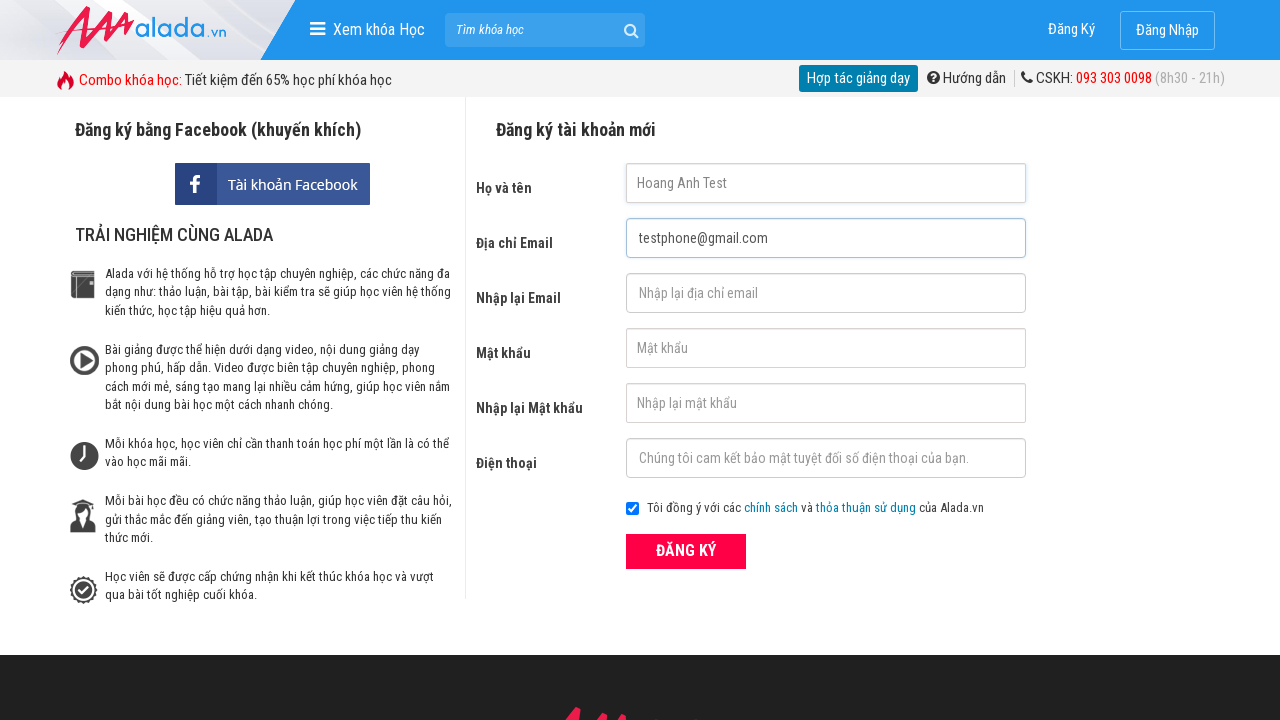

Filled confirm email field with 'testphone@gmail.com' on #txtCEmail
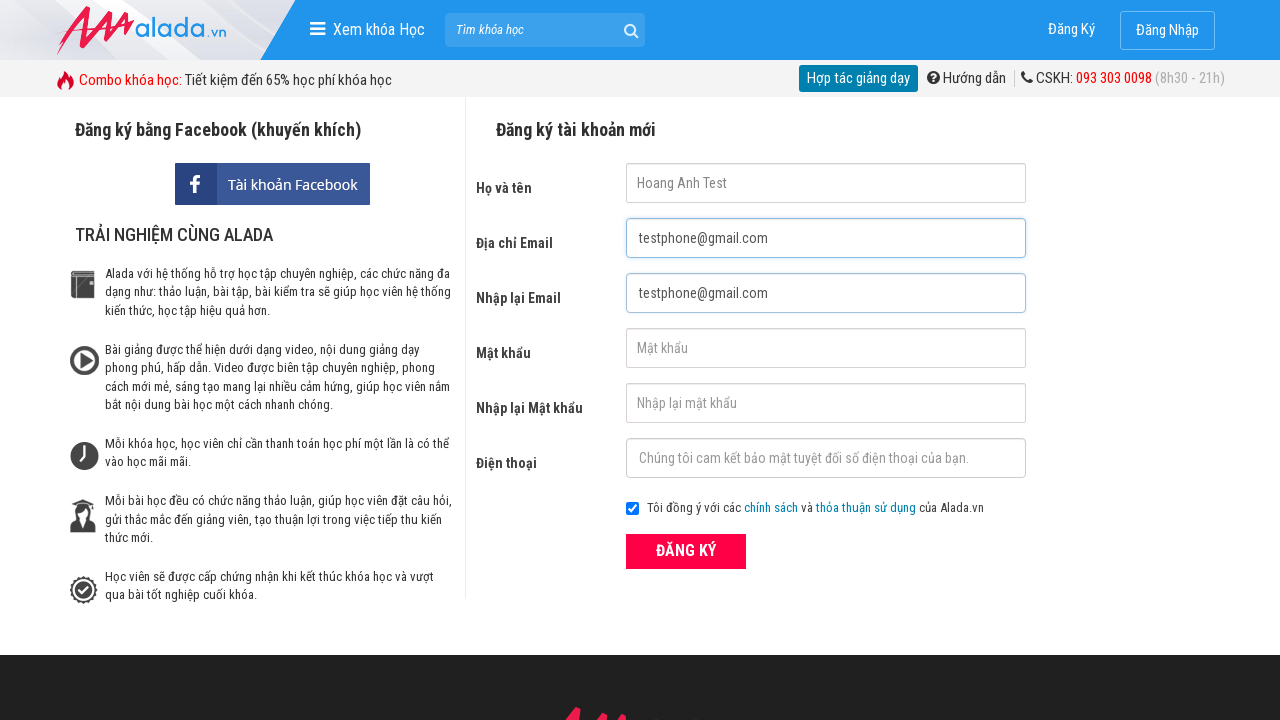

Filled password field with '123456' on #txtPassword
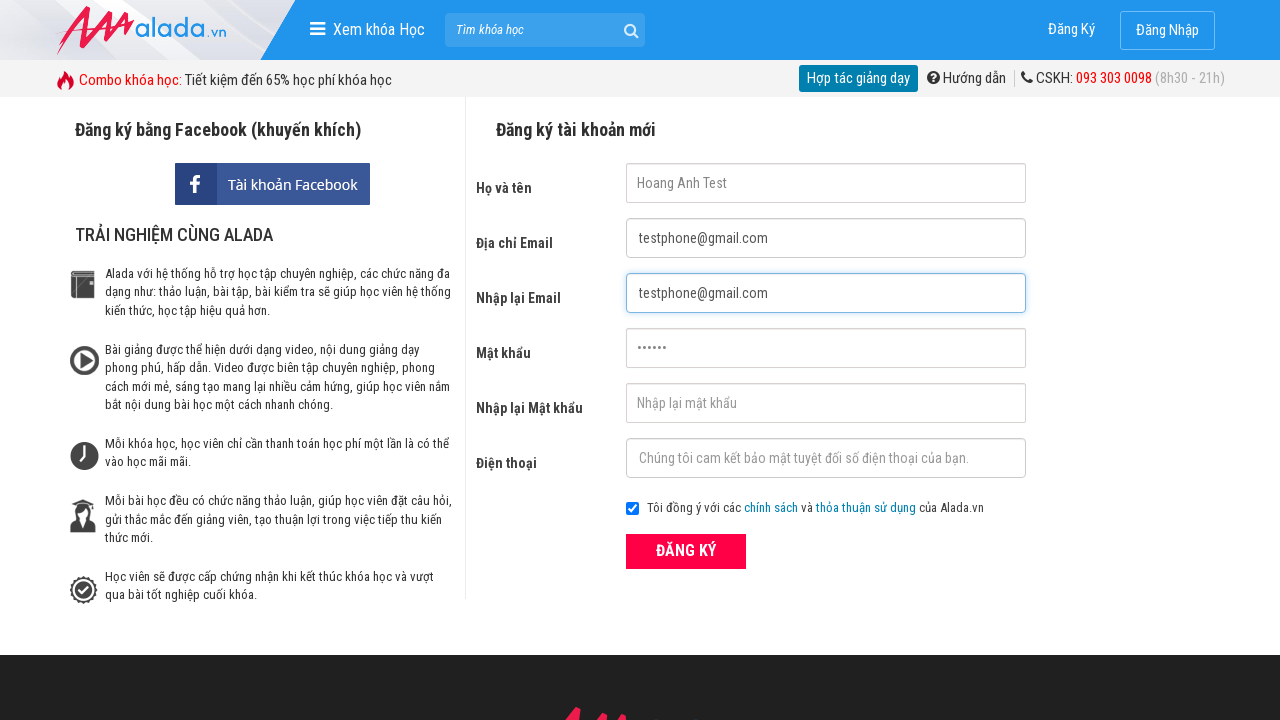

Filled confirm password field with '123456' on #txtCPassword
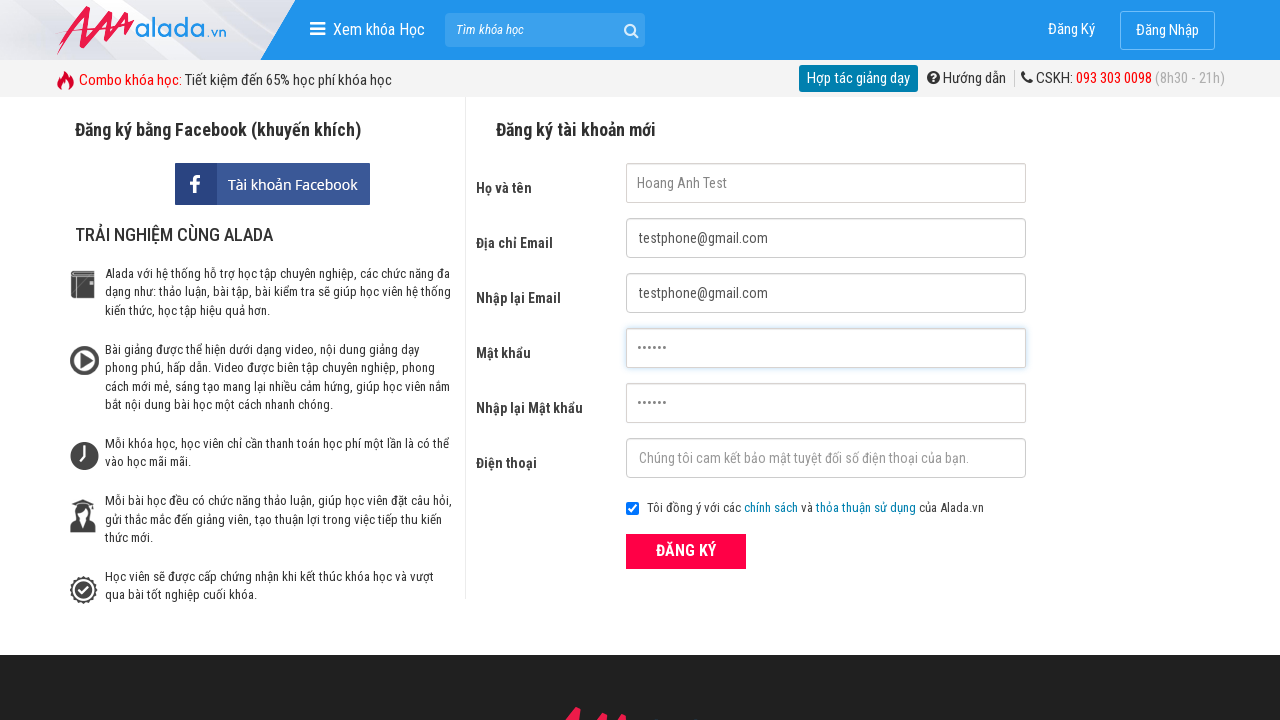

Filled phone number field with '098765' (too short - 6 digits) on #txtPhone
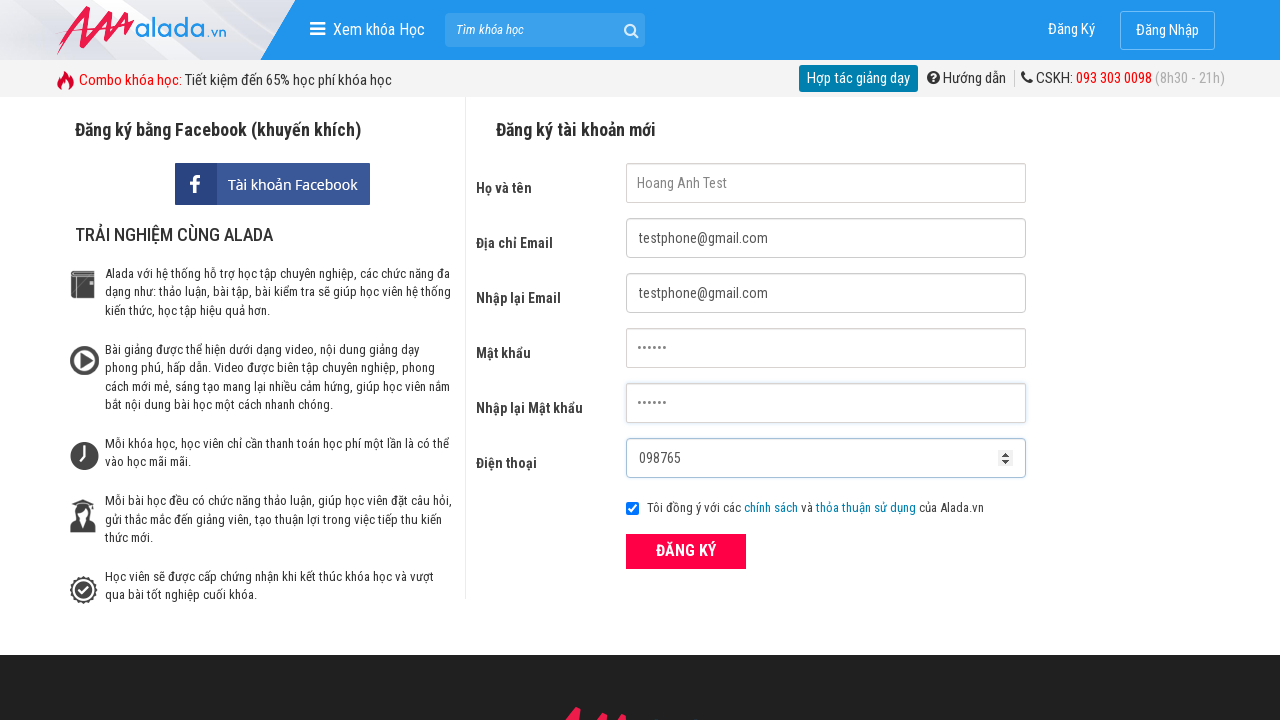

Clicked ĐĂNG KÝ (register) button to submit form with short phone number at (686, 551) on xpath=//button[text()='ĐĂNG KÝ' and @type='submit']
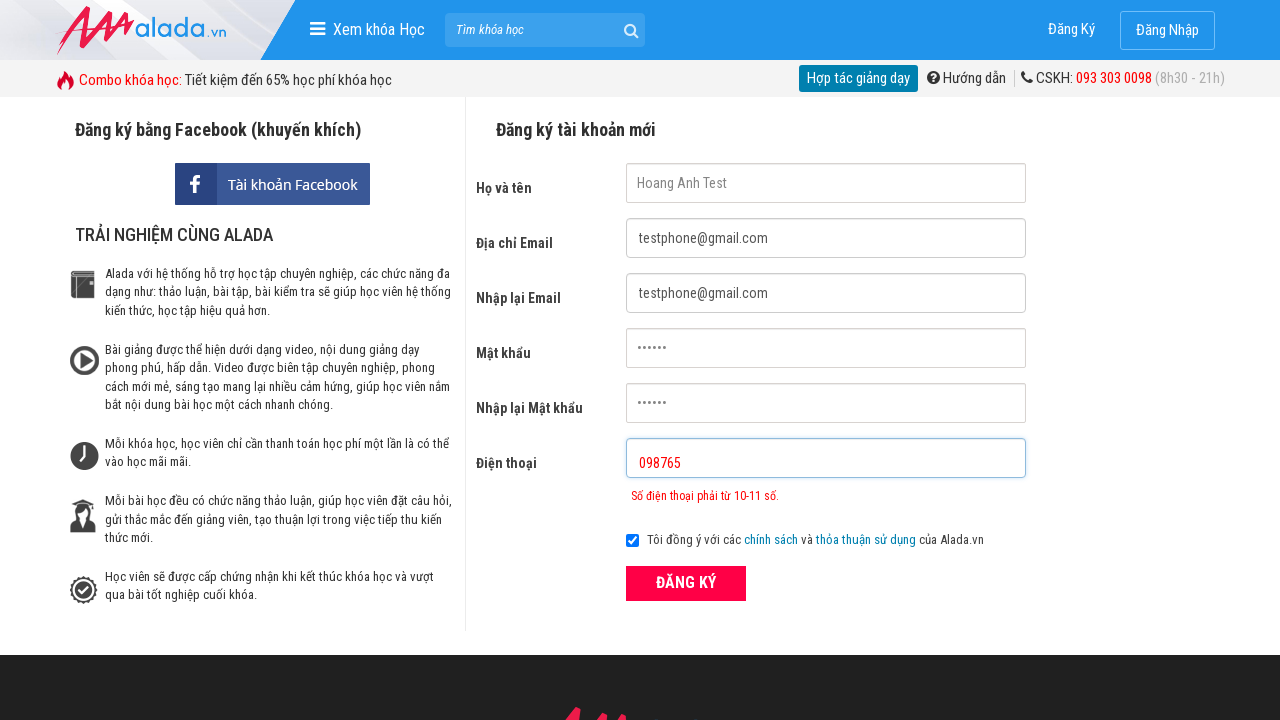

Phone number error message displayed for too-short number
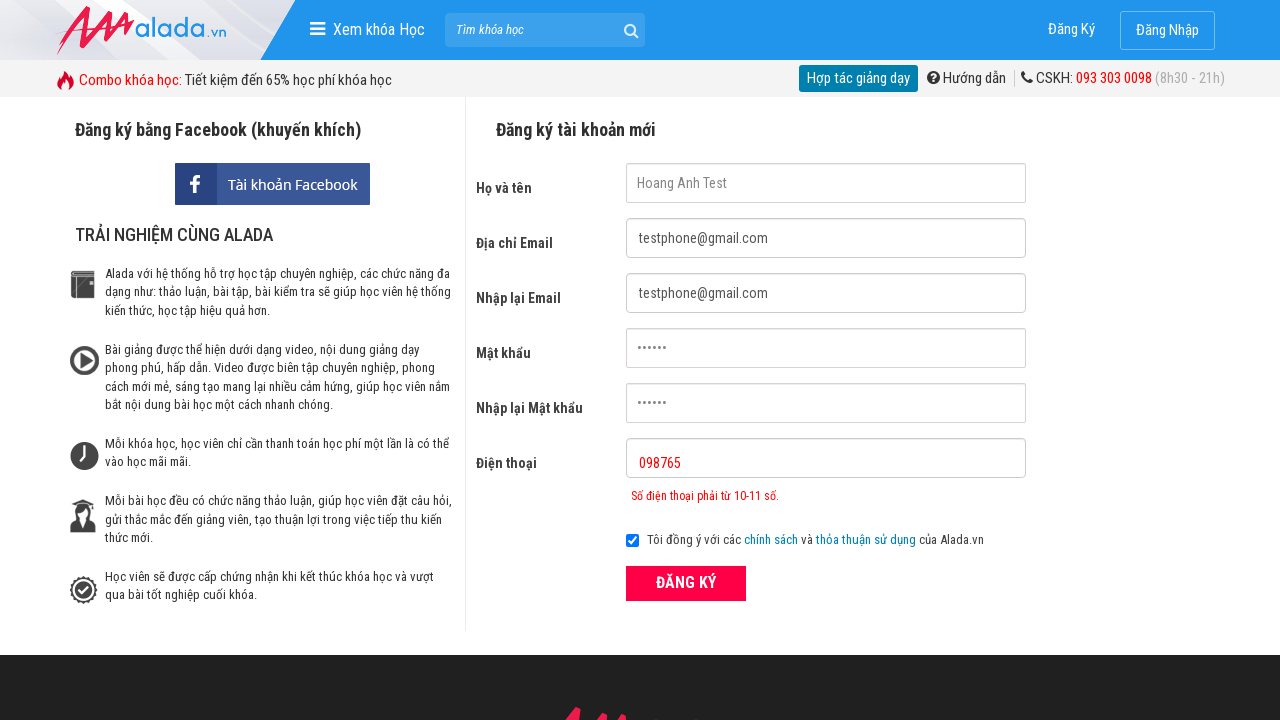

Cleared phone number field on #txtPhone
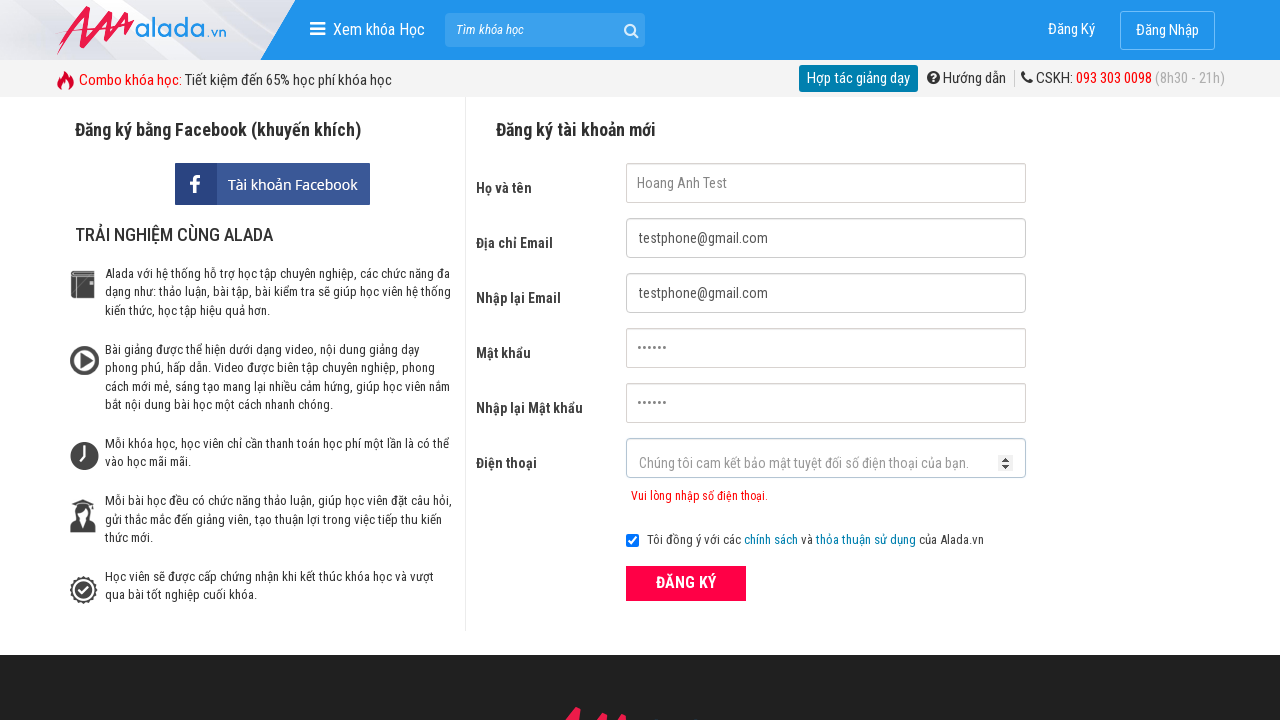

Filled phone number field with '098765111111' (too long - 12 digits) on #txtPhone
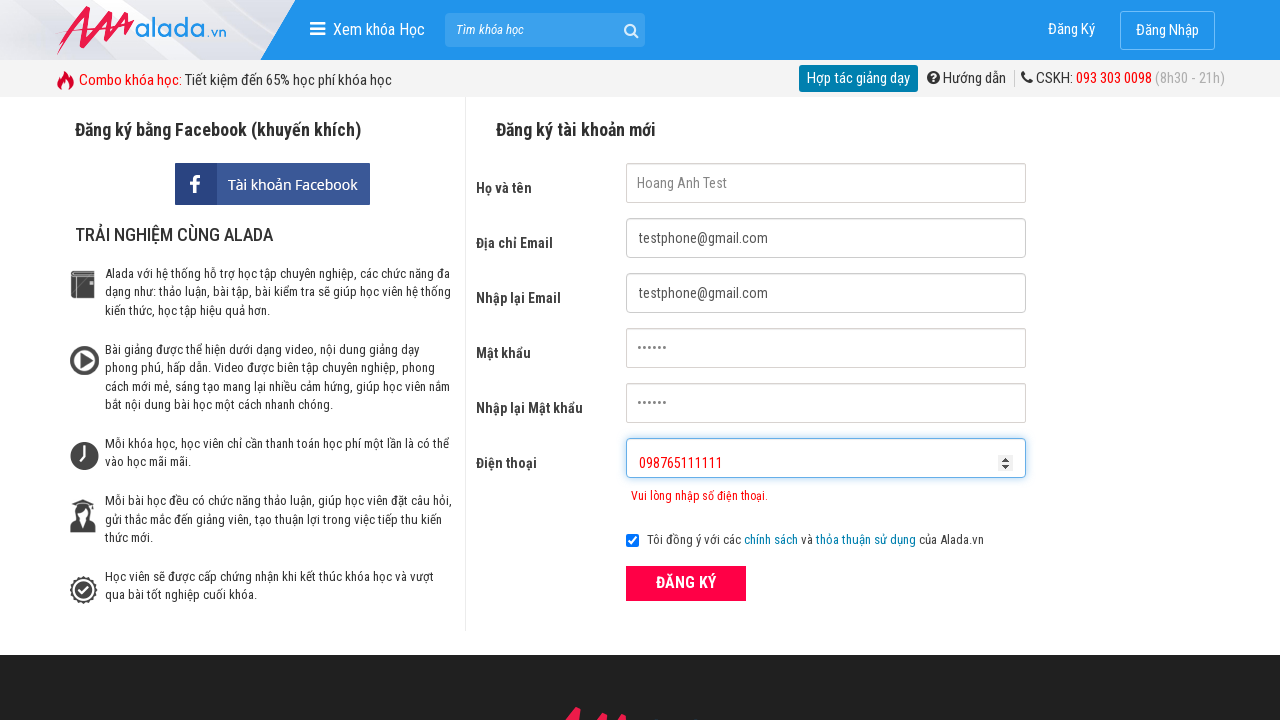

Clicked ĐĂNG KÝ (register) button to submit form with long phone number at (686, 583) on xpath=//button[text()='ĐĂNG KÝ' and @type='submit']
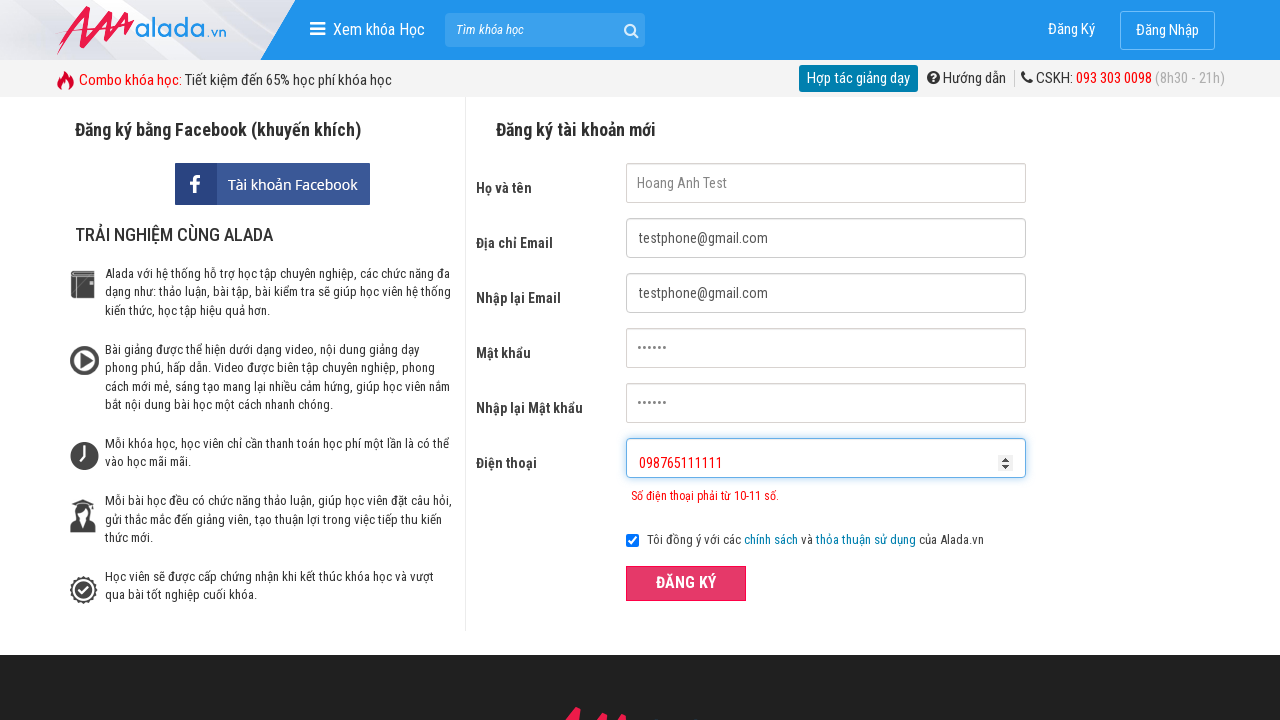

Phone number error message displayed for too-long number
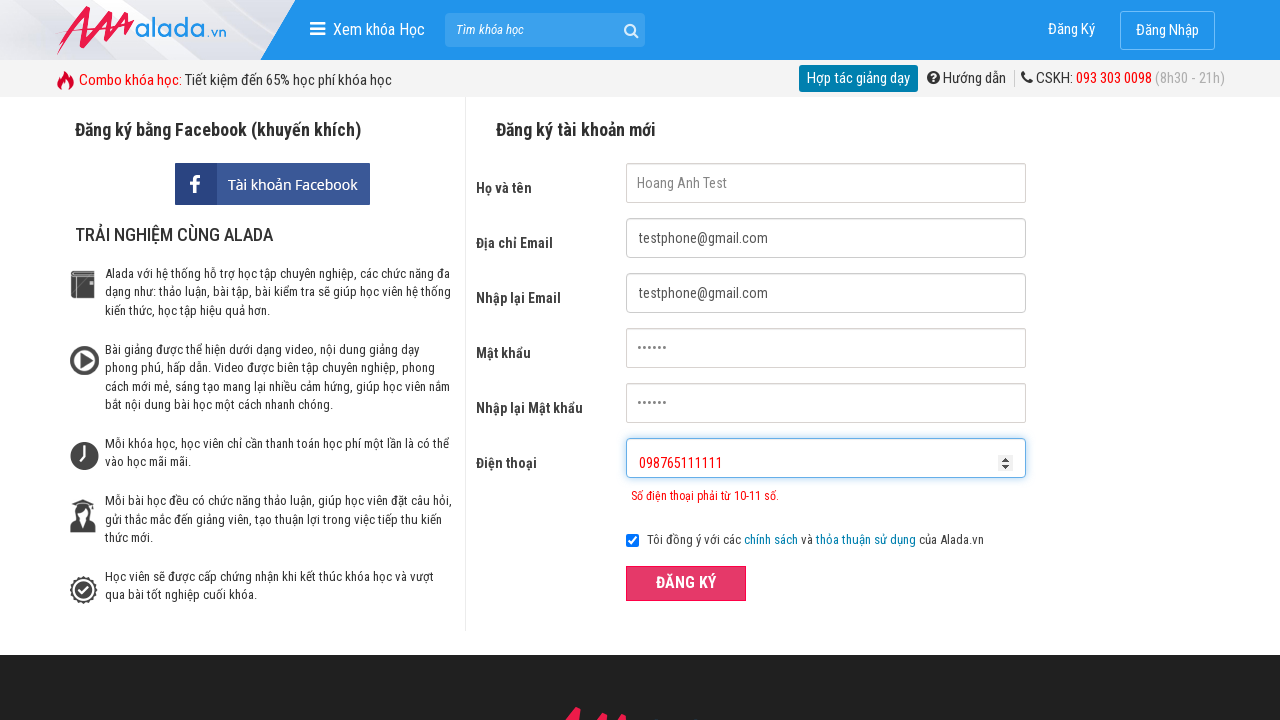

Cleared phone number field on #txtPhone
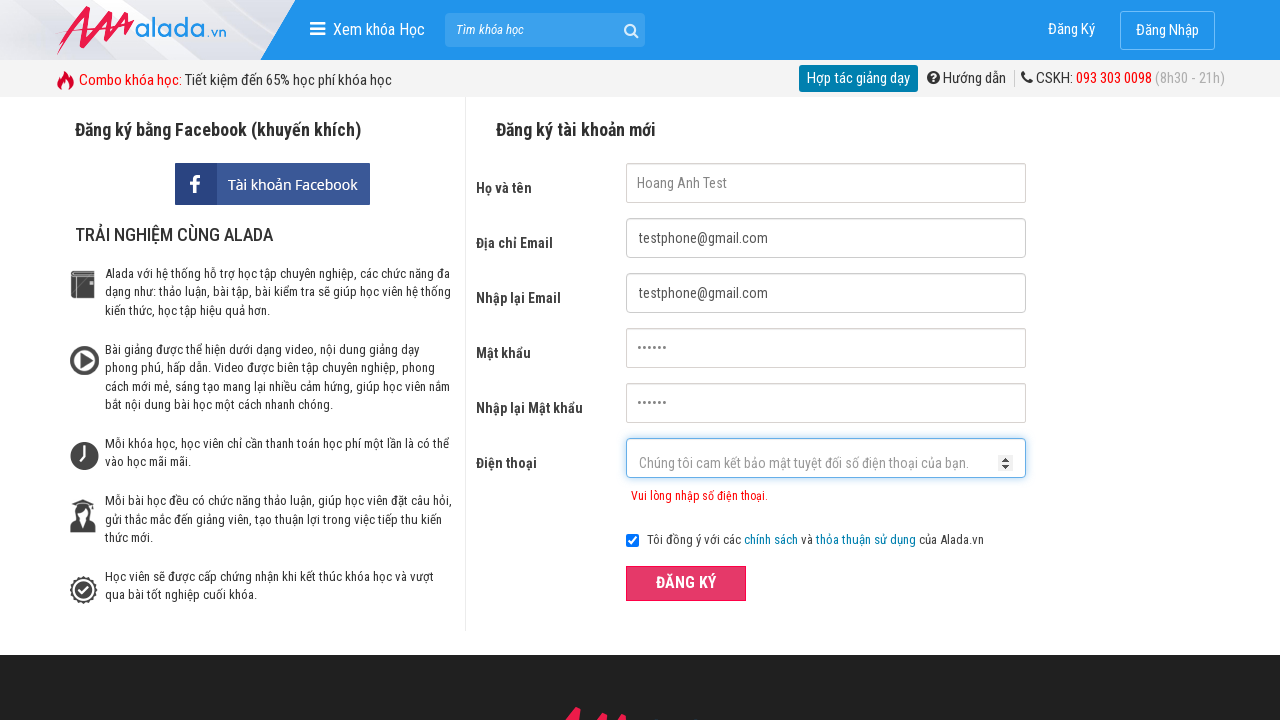

Filled phone number field with '1876511111' (invalid prefix - starts with 1) on #txtPhone
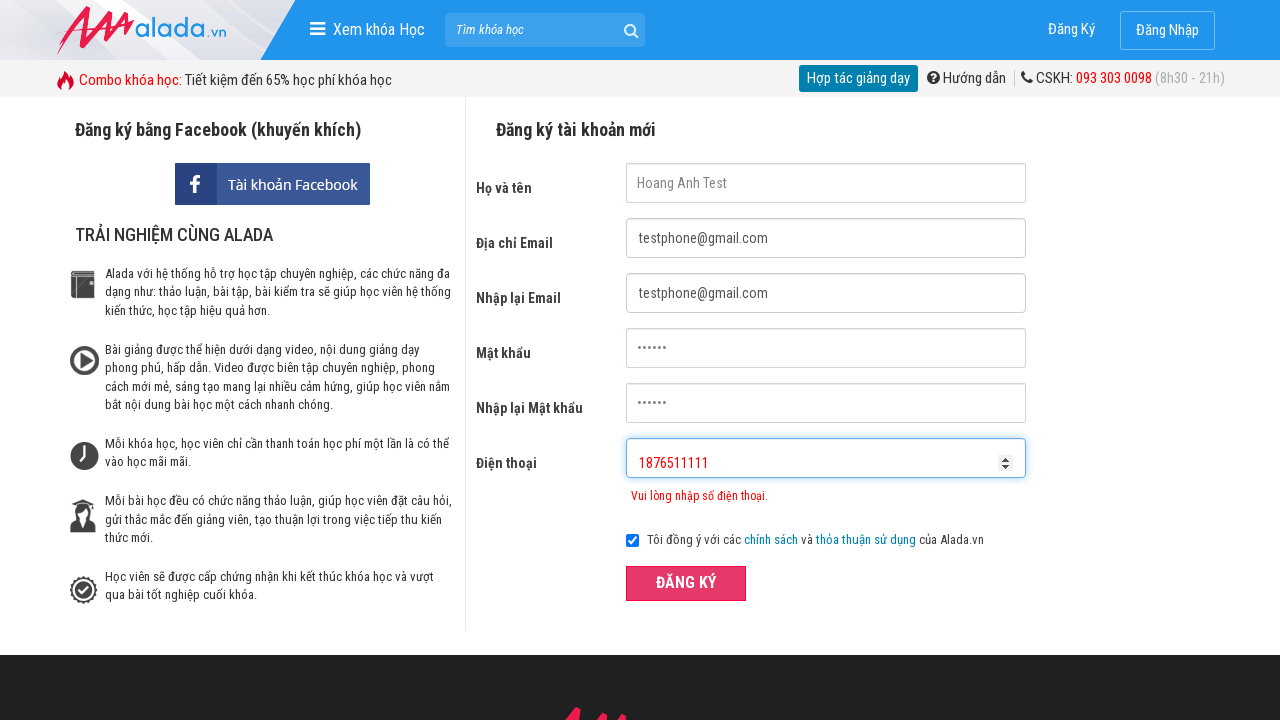

Clicked ĐĂNG KÝ (register) button to submit form with invalid prefix at (686, 583) on xpath=//button[text()='ĐĂNG KÝ' and @type='submit']
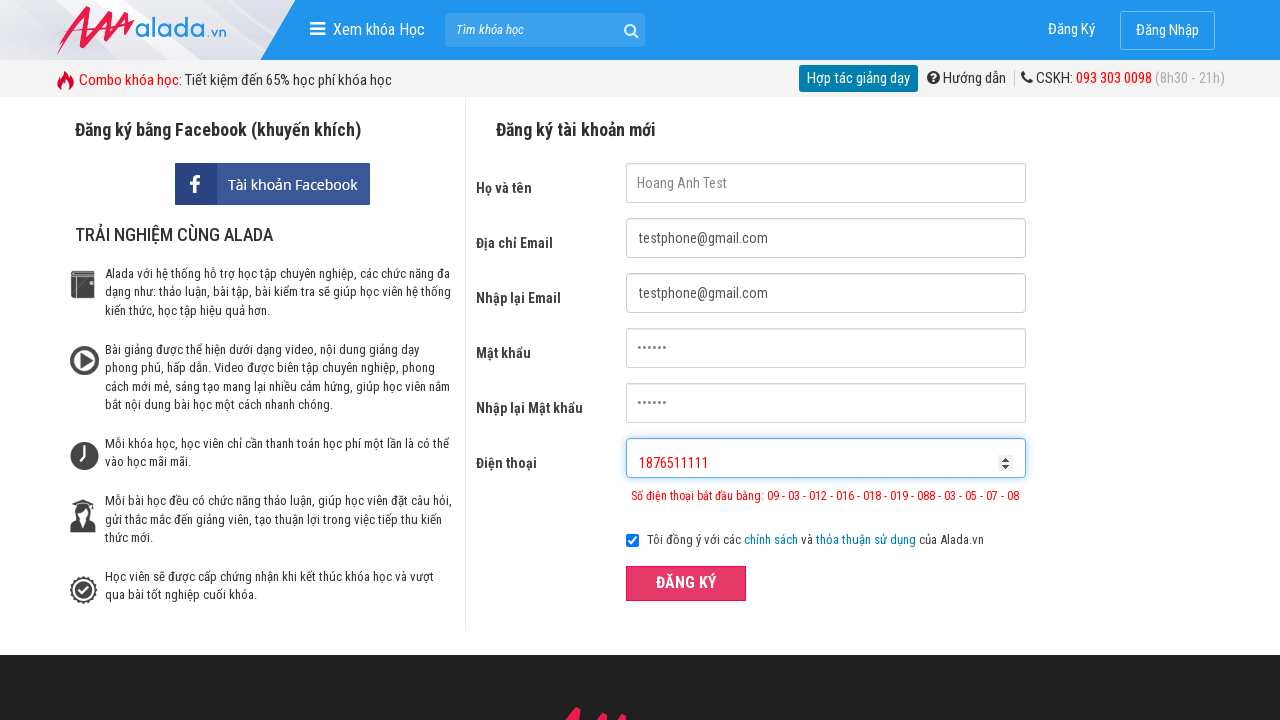

Phone number error message displayed for invalid prefix
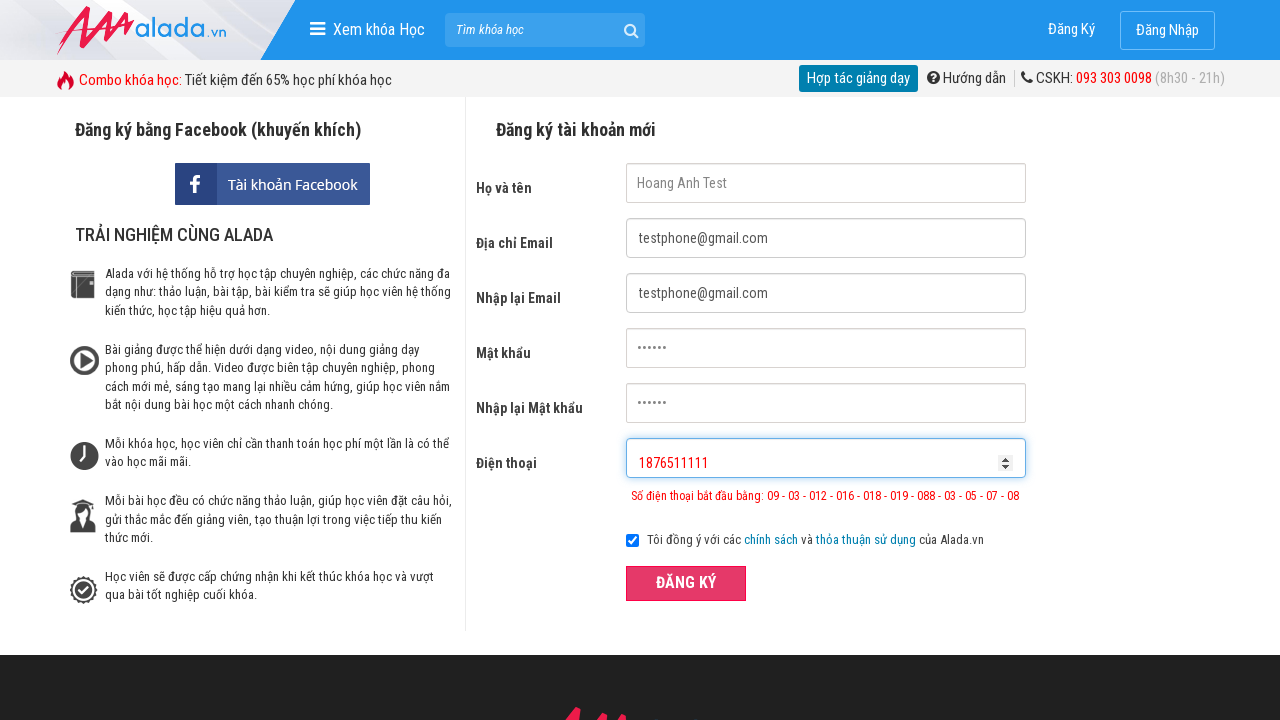

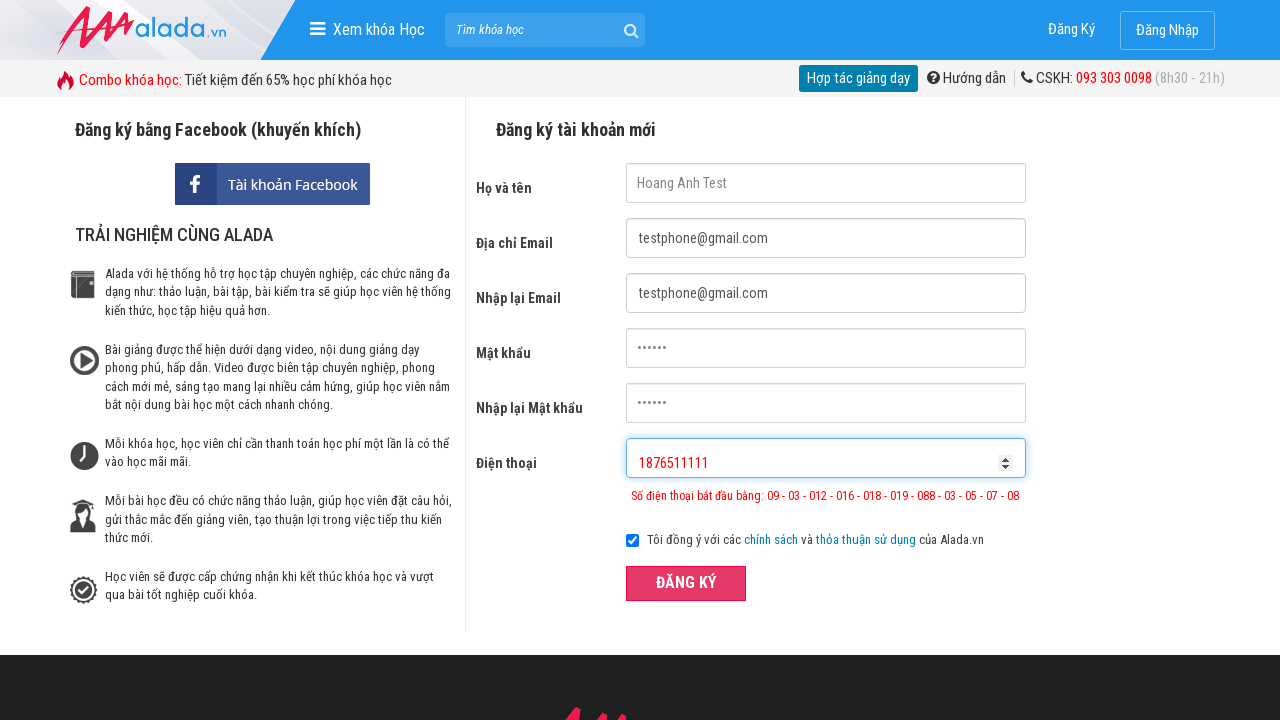